Tests dynamic loading scenario where an element exists in DOM but is not visible until a button is clicked and loading completes

Starting URL: https://the-internet.herokuapp.com/dynamic_loading/1

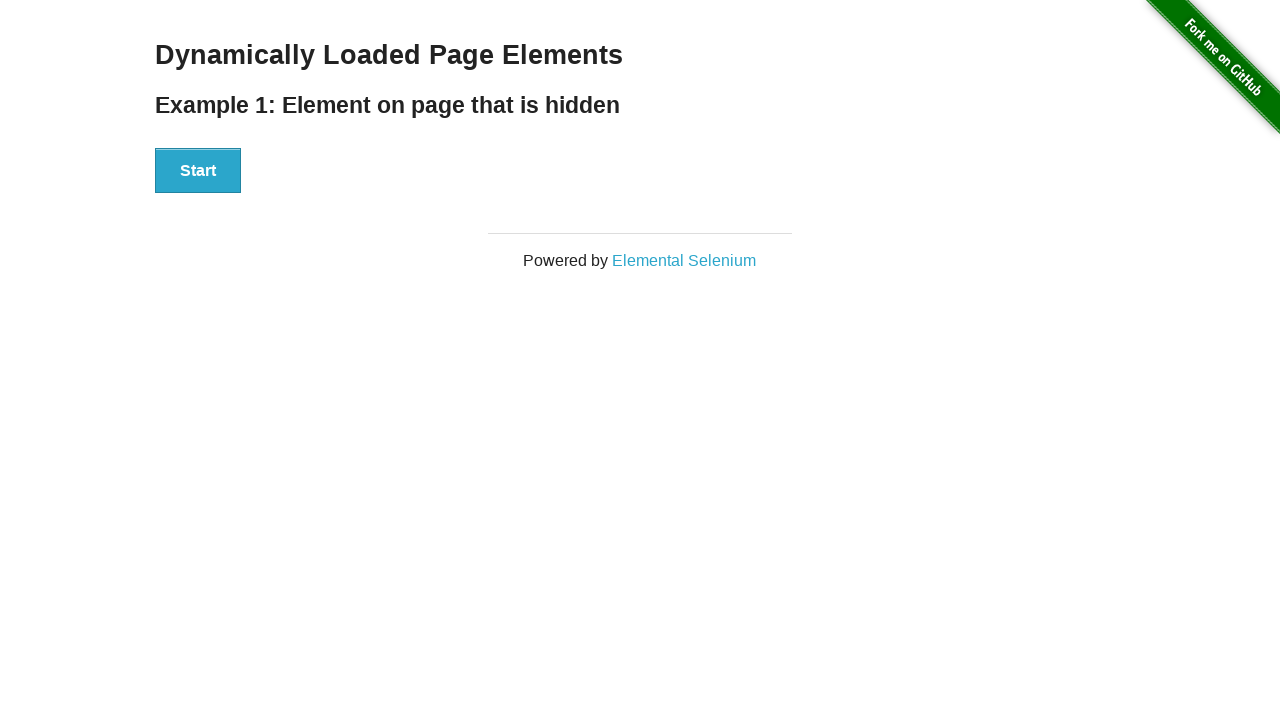

Clicked start button to trigger dynamic loading at (198, 171) on xpath=//div[@class='example']//div[@id='start']//button
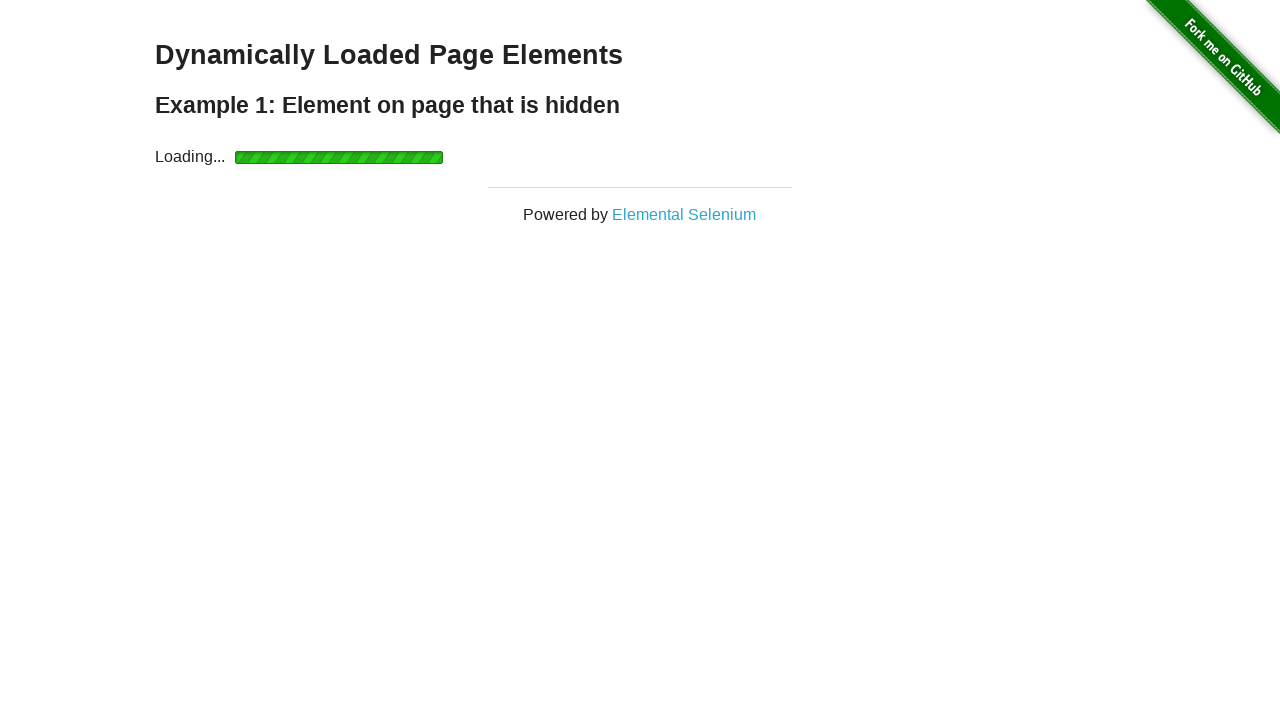

Finish div became visible after loading completed
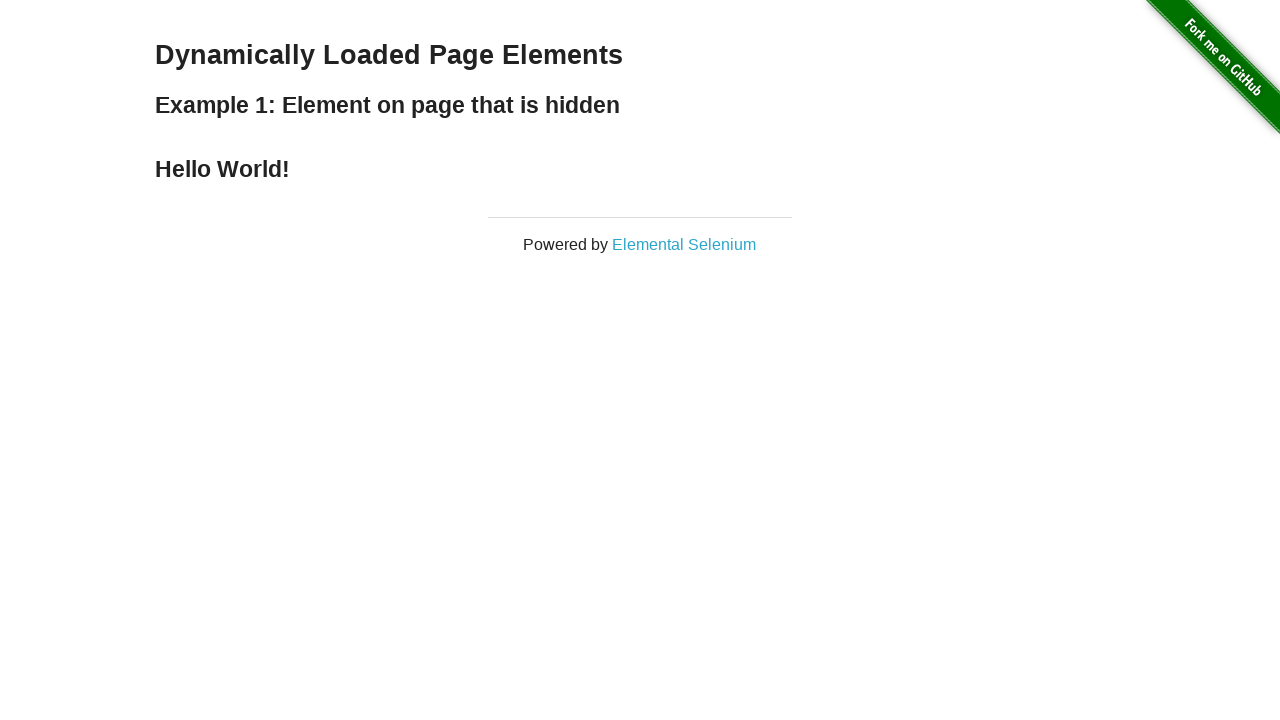

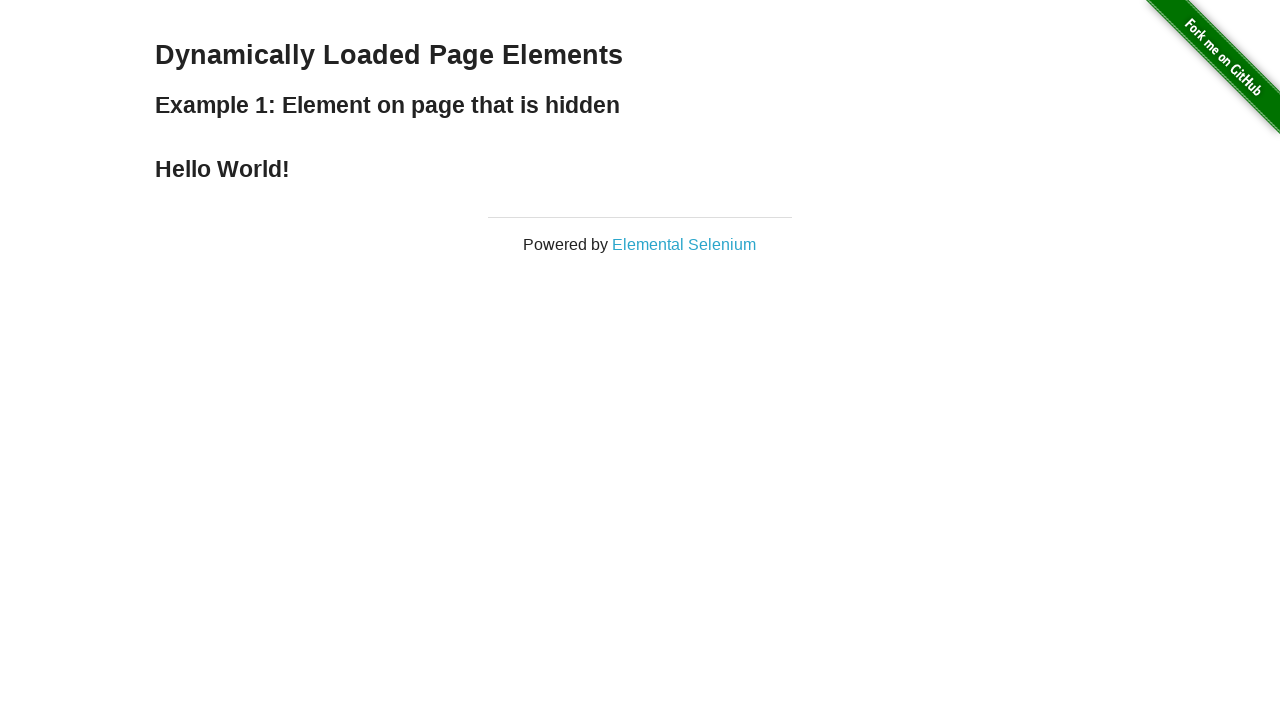